Clicks on the Account link in the footer and verifies the account page opens

Starting URL: http://intershop5.skillbox.ru/

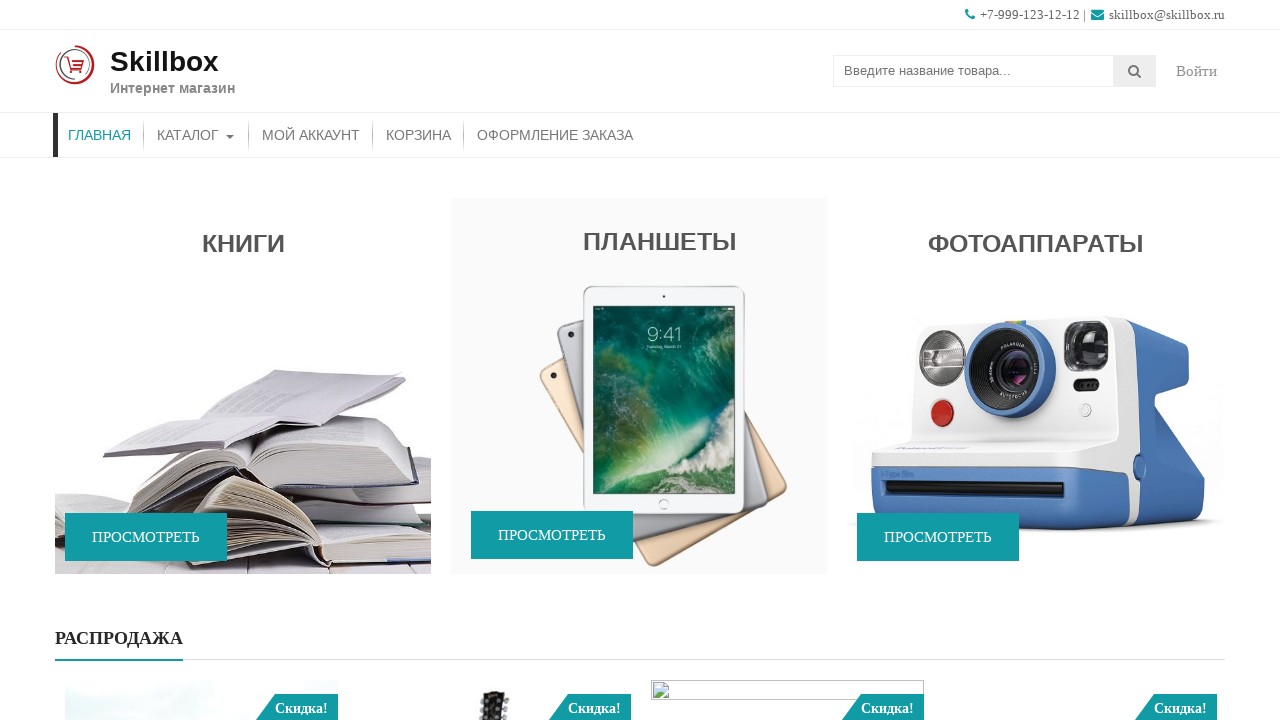

Clicked Account link in footer at (706, 490) on .top-footer-block [href$='account/']
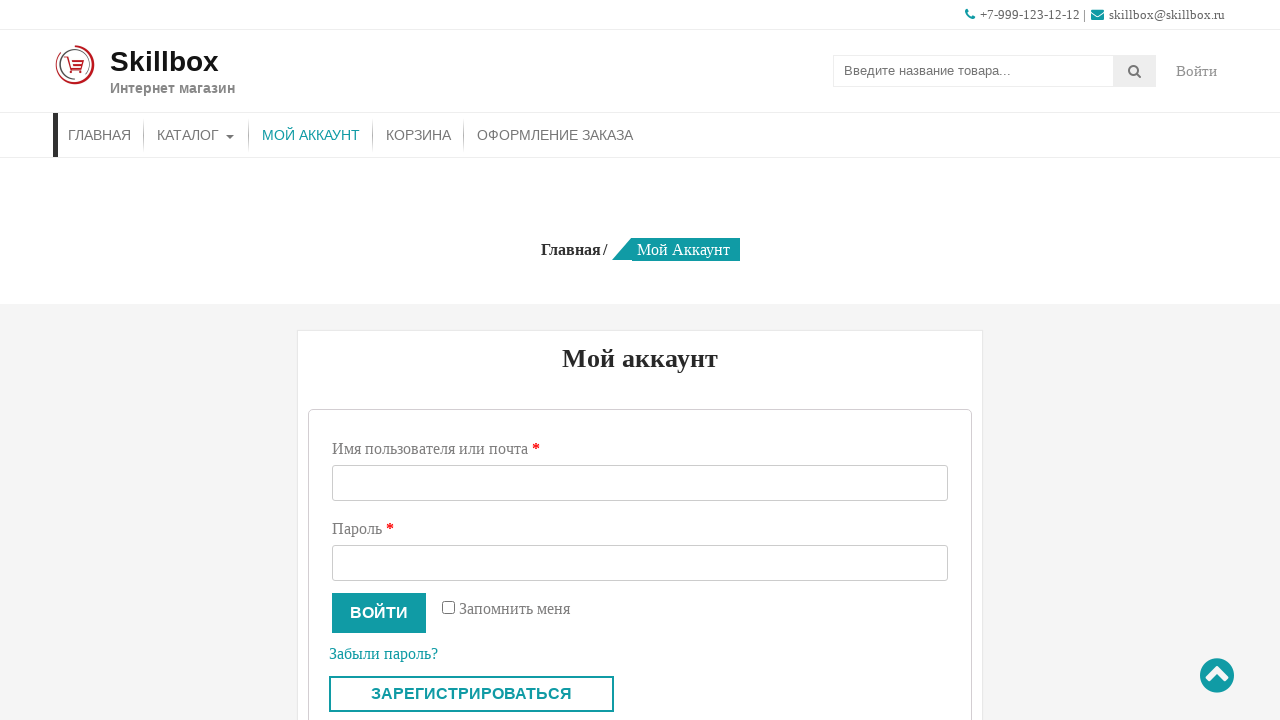

Account page loaded - page header is visible
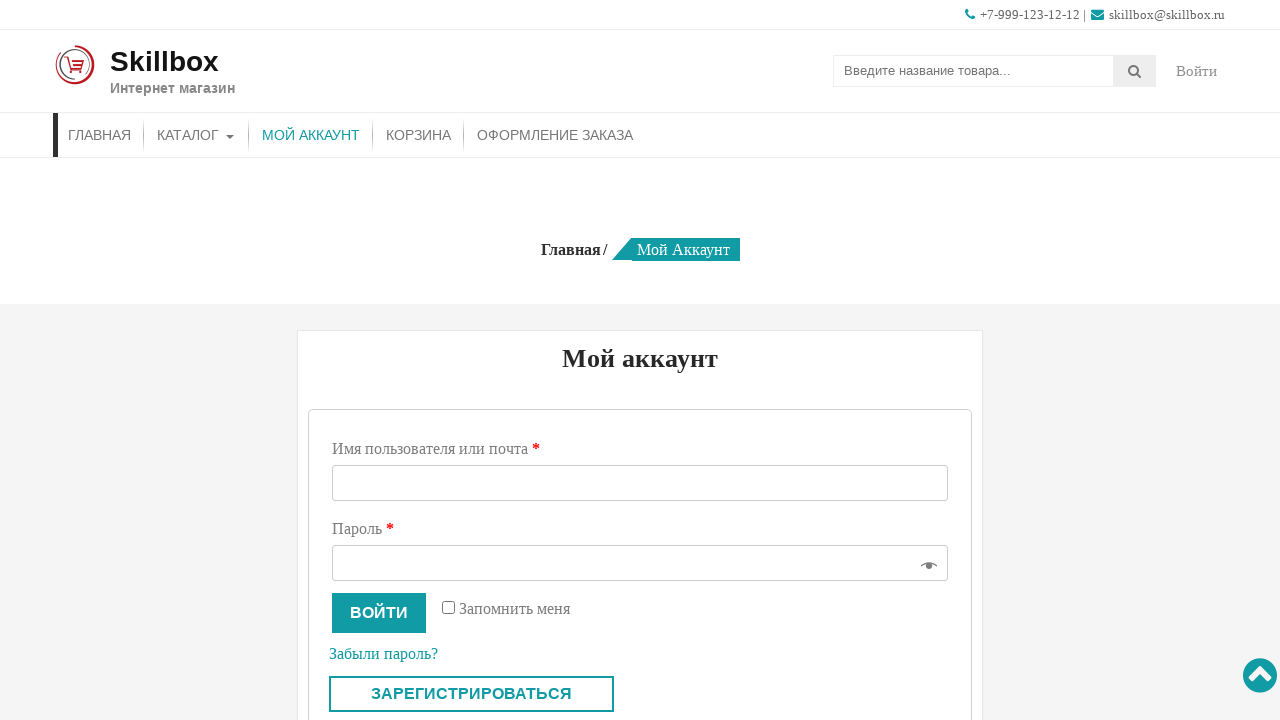

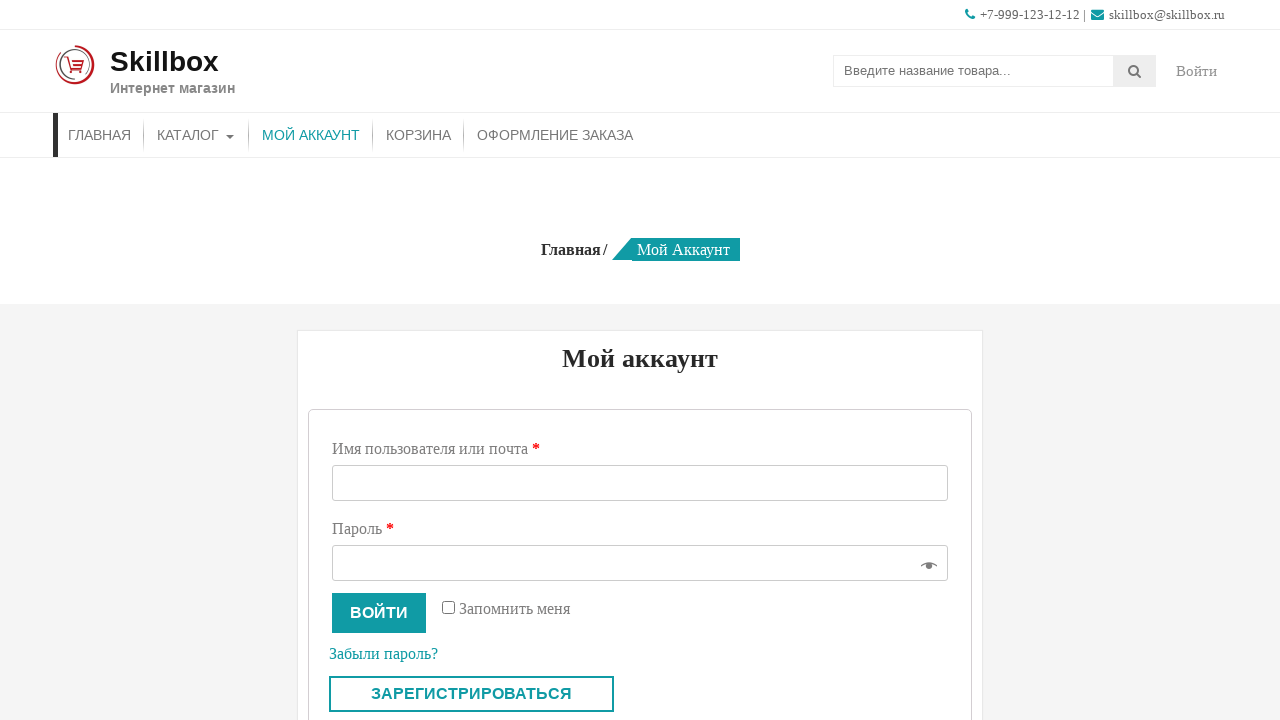